Tests that the toggle all checkbox updates state when individual items are completed or cleared

Starting URL: https://demo.playwright.dev/todomvc

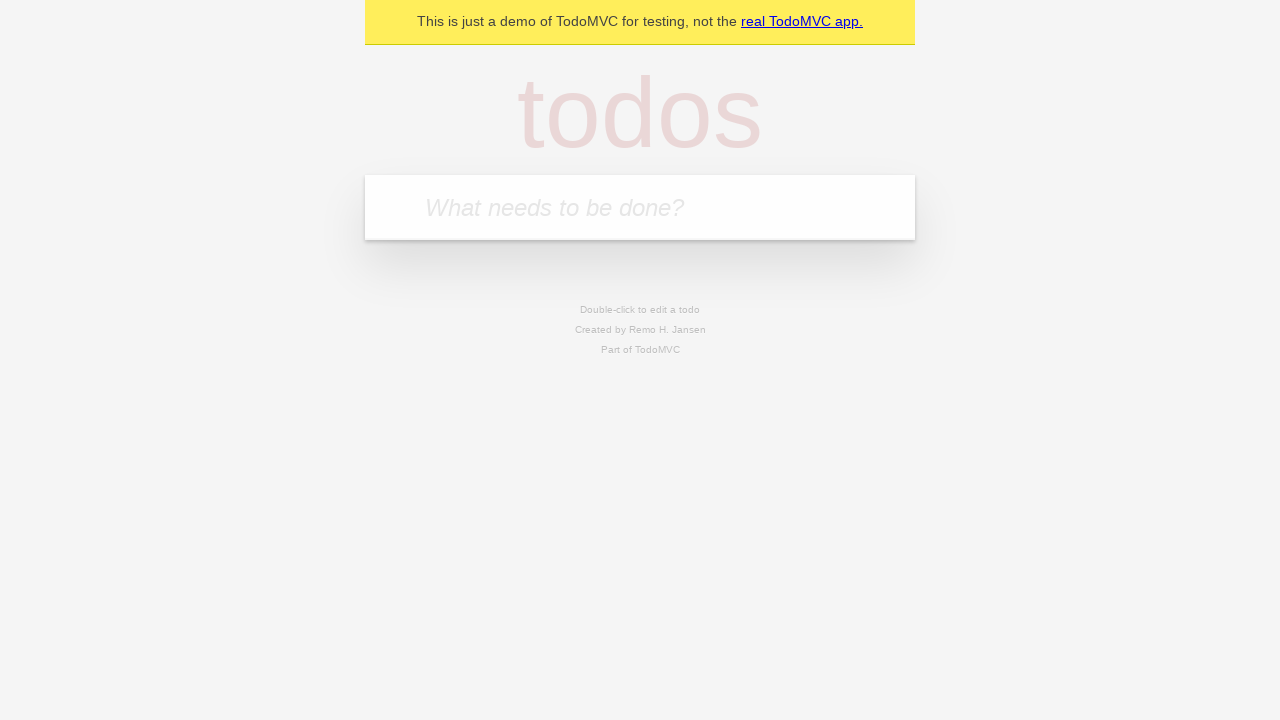

Filled todo input with 'buy some cheese' on internal:attr=[placeholder="What needs to be done?"i]
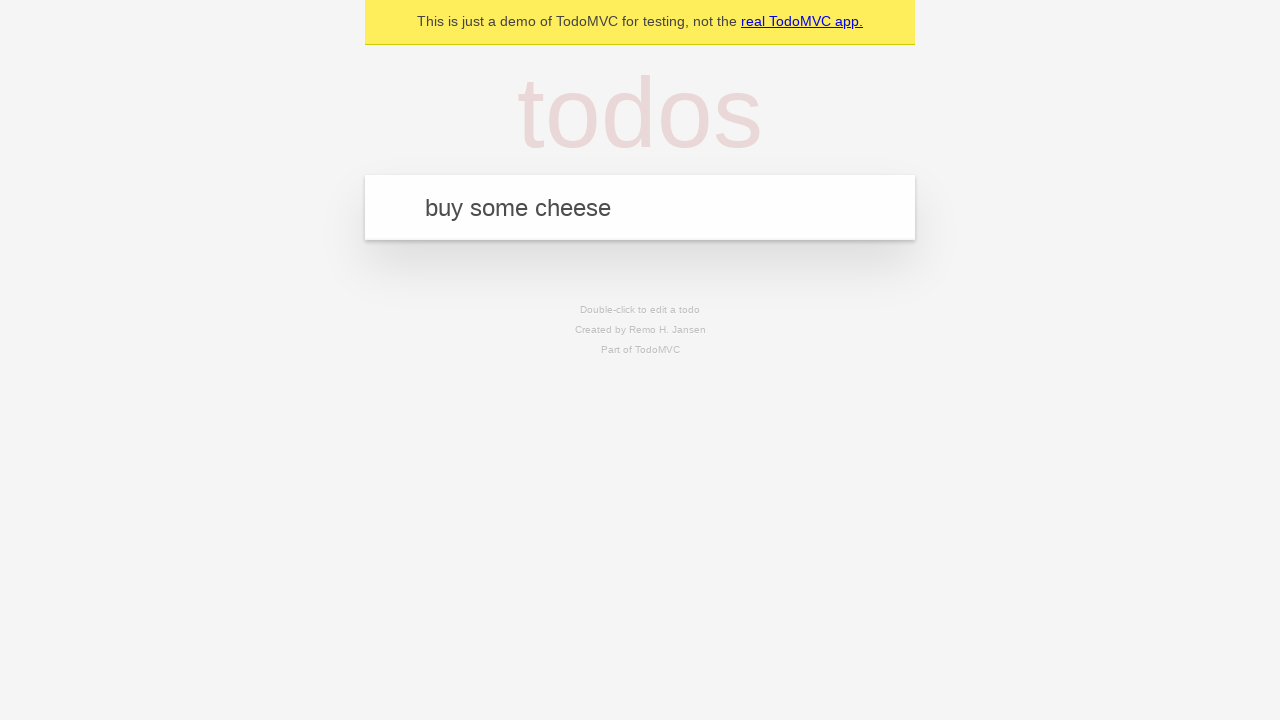

Pressed Enter to add first todo on internal:attr=[placeholder="What needs to be done?"i]
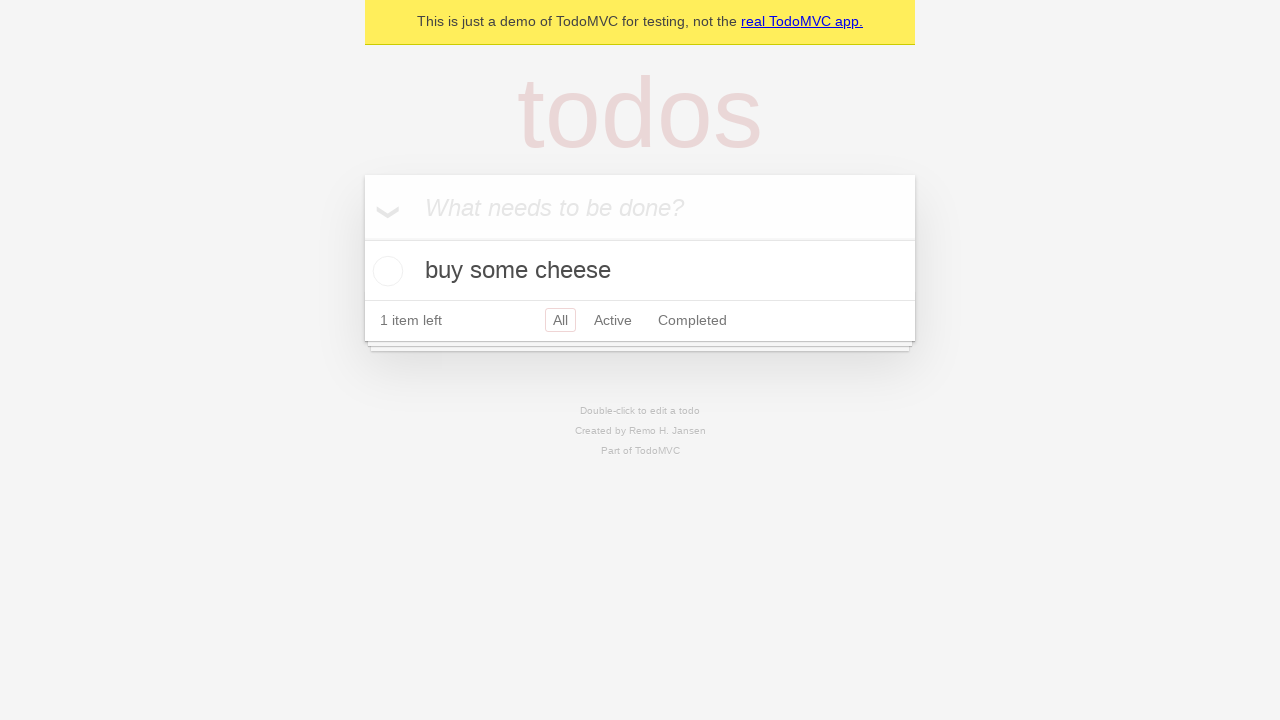

Filled todo input with 'feed the cat' on internal:attr=[placeholder="What needs to be done?"i]
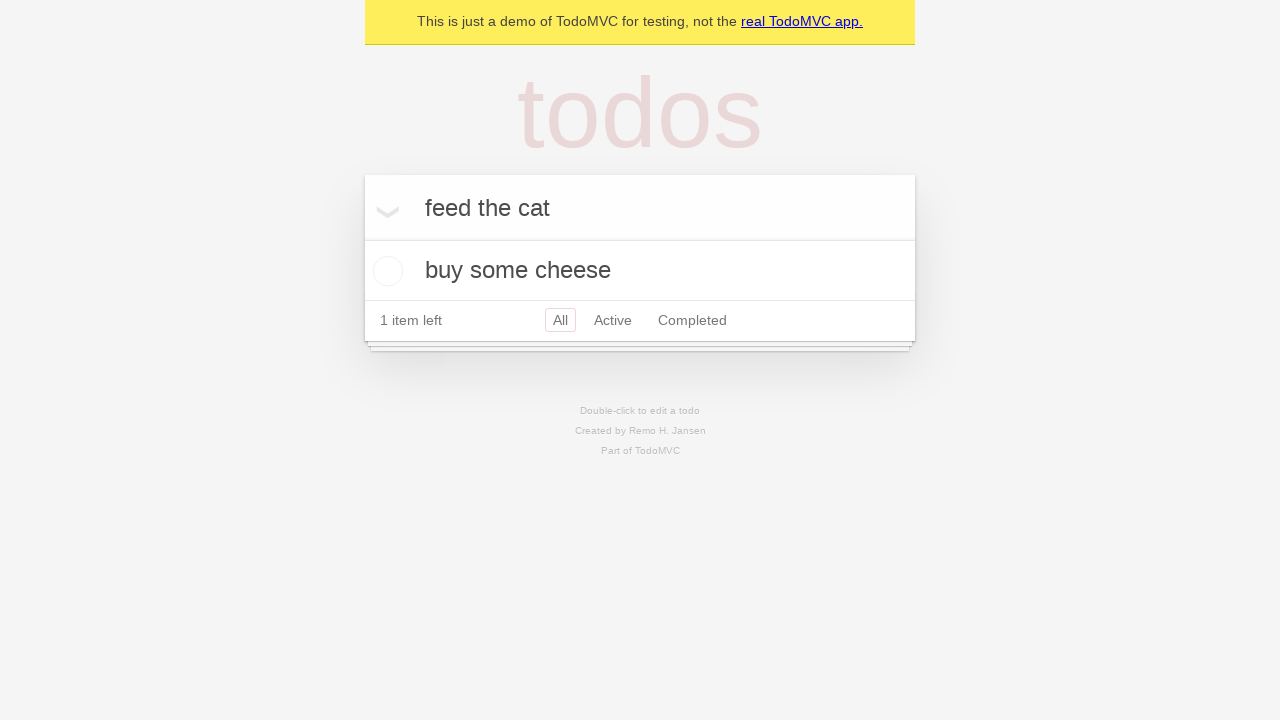

Pressed Enter to add second todo on internal:attr=[placeholder="What needs to be done?"i]
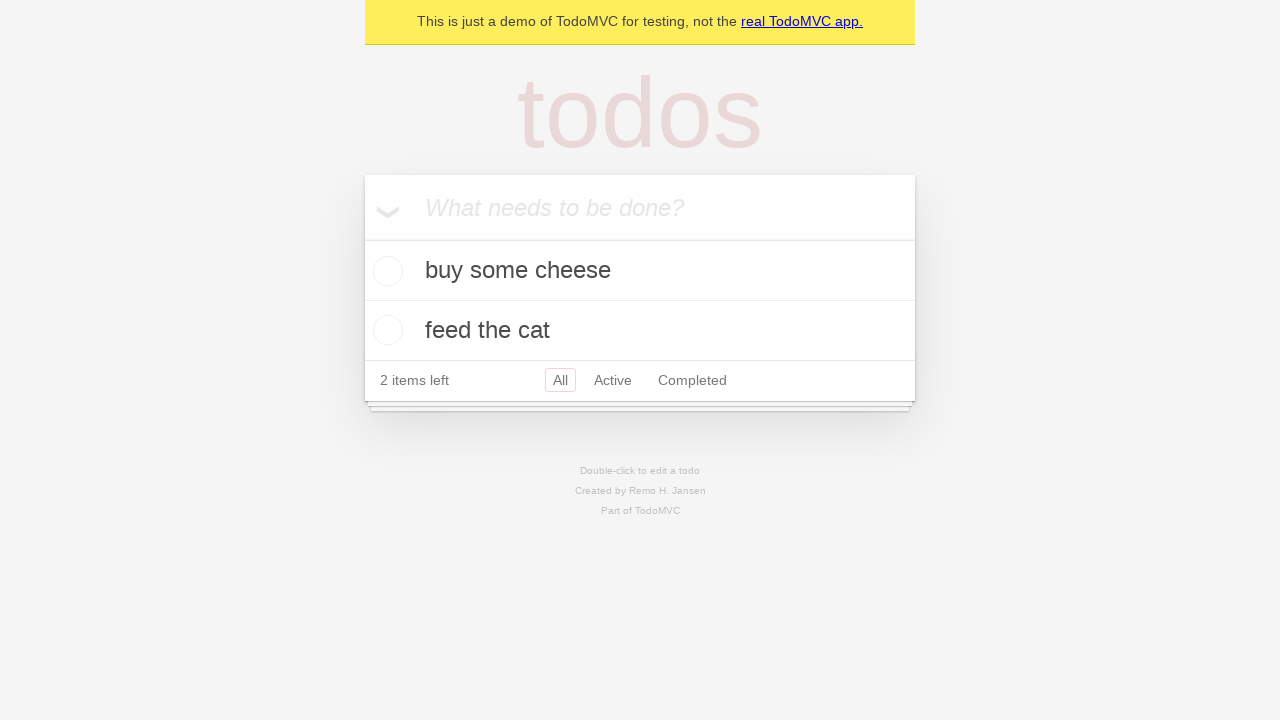

Filled todo input with 'book a doctors appointment' on internal:attr=[placeholder="What needs to be done?"i]
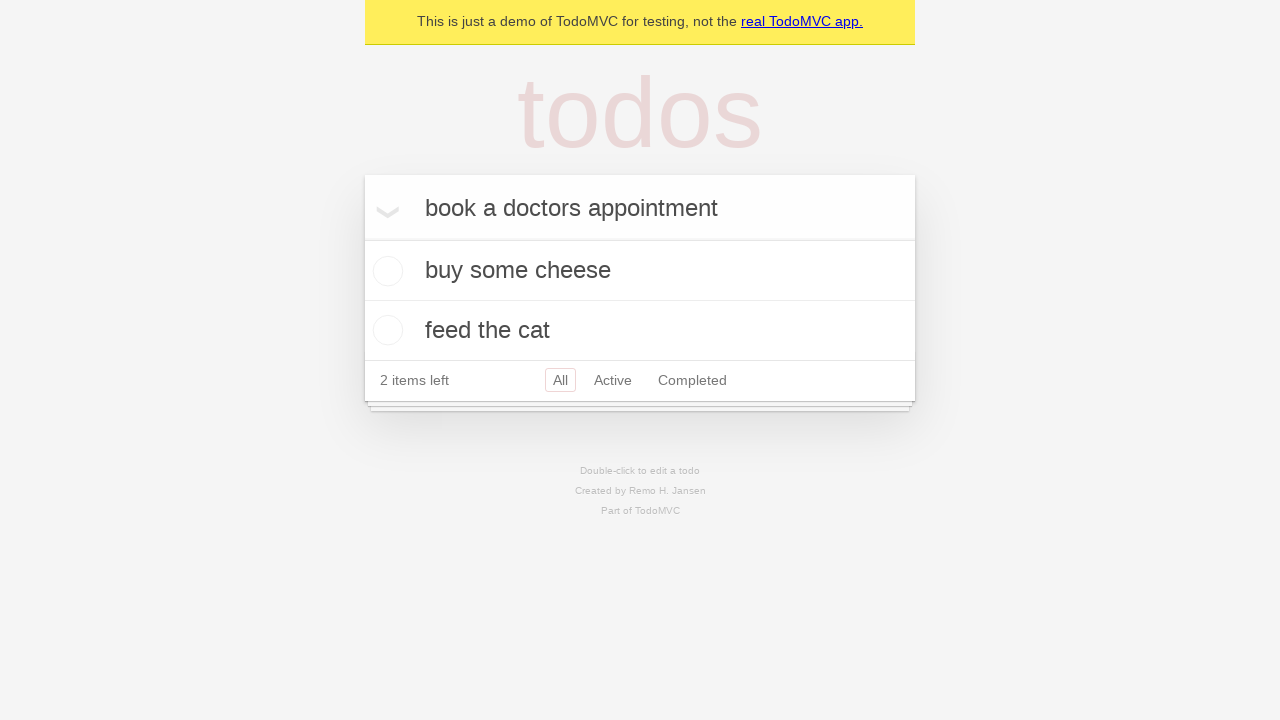

Pressed Enter to add third todo on internal:attr=[placeholder="What needs to be done?"i]
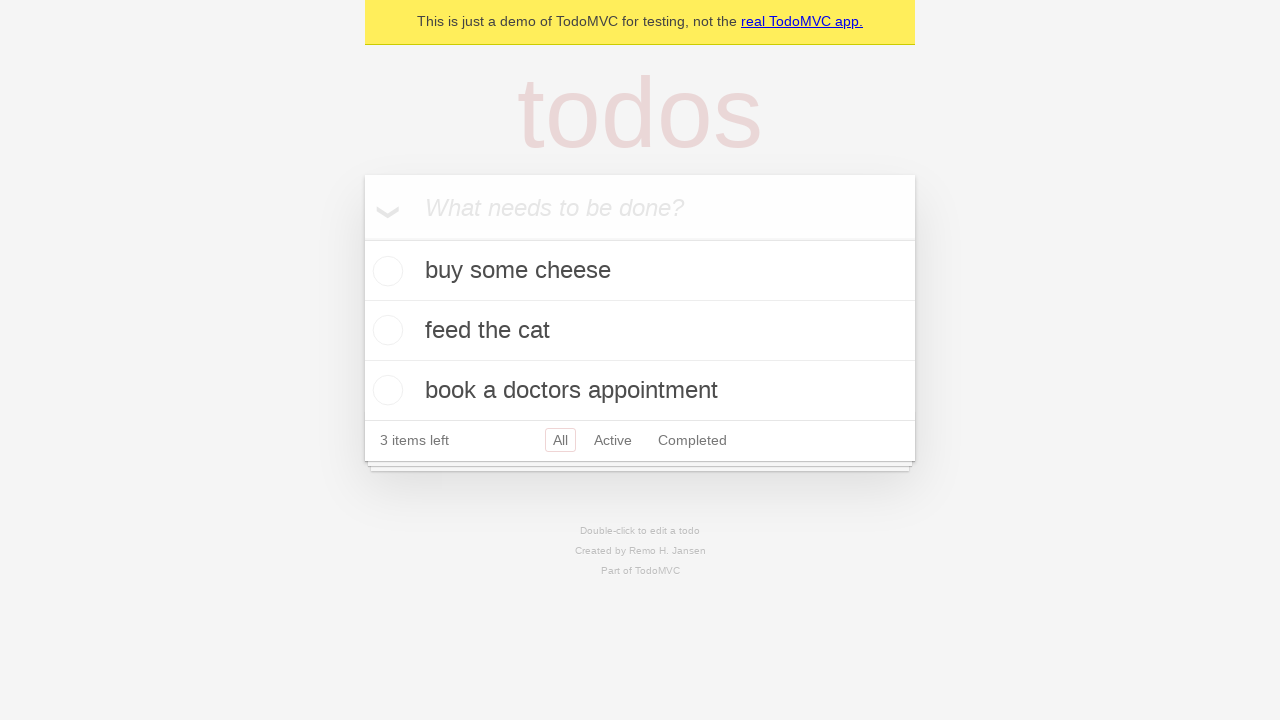

Checked 'Mark all as complete' checkbox - all todos marked as completed at (362, 238) on internal:label="Mark all as complete"i
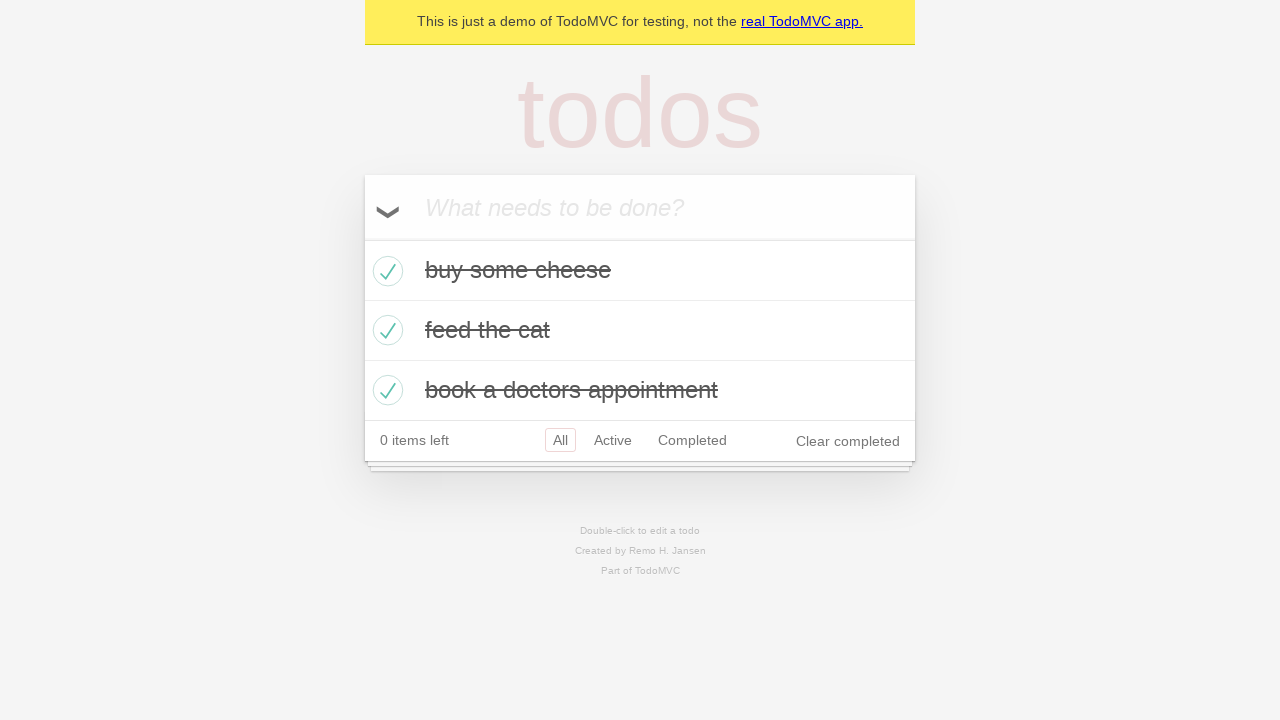

Unchecked first todo - toggle all checkbox should now be unchecked at (385, 271) on internal:testid=[data-testid="todo-item"s] >> nth=0 >> internal:role=checkbox
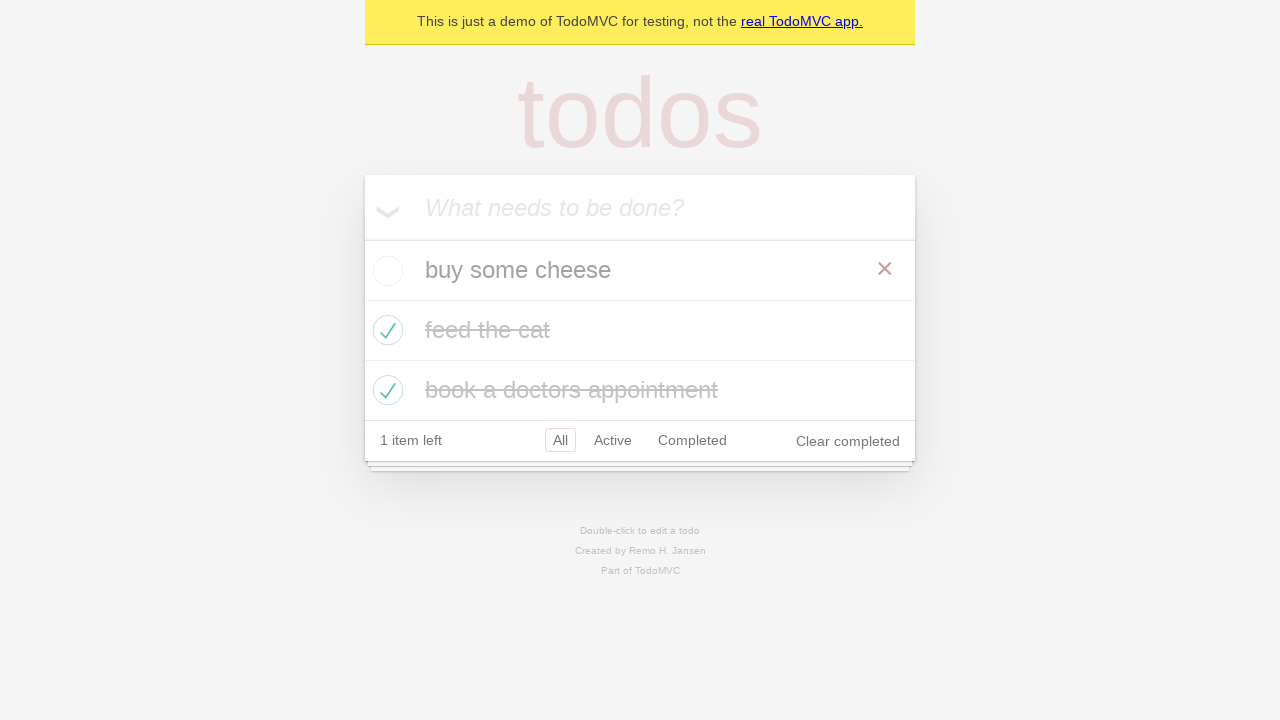

Checked first todo again - toggle all checkbox should now be checked at (385, 271) on internal:testid=[data-testid="todo-item"s] >> nth=0 >> internal:role=checkbox
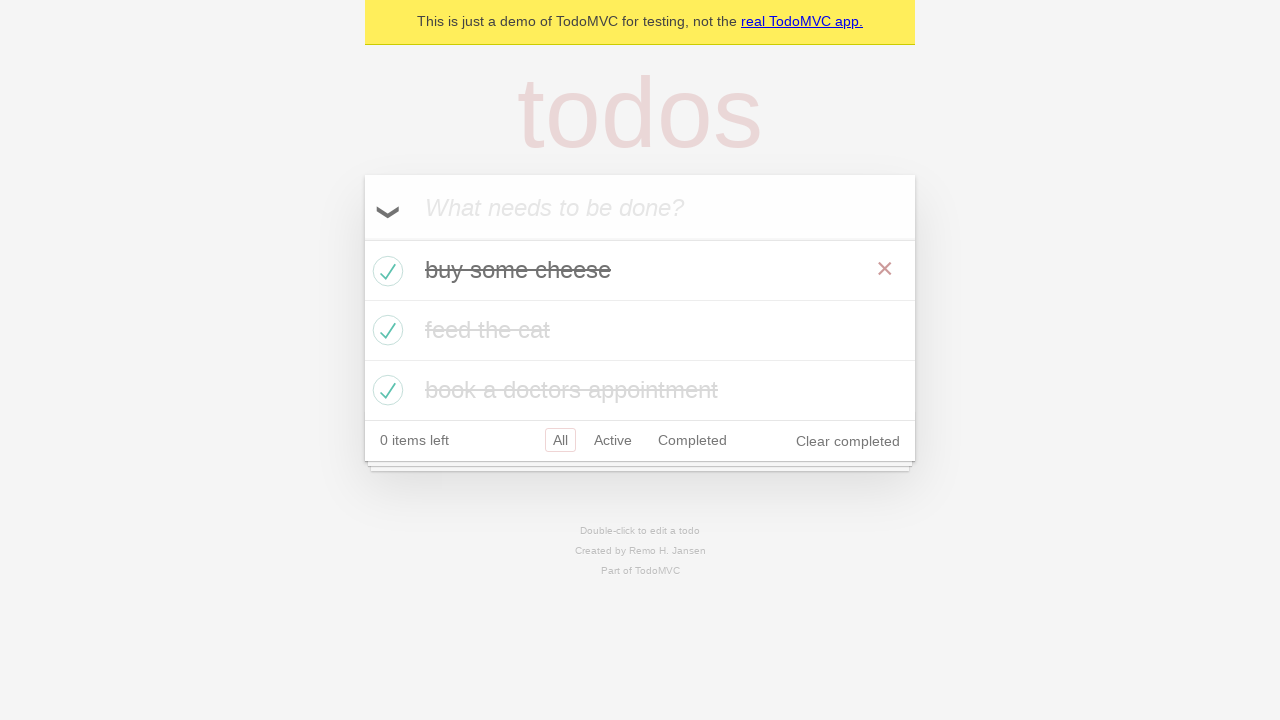

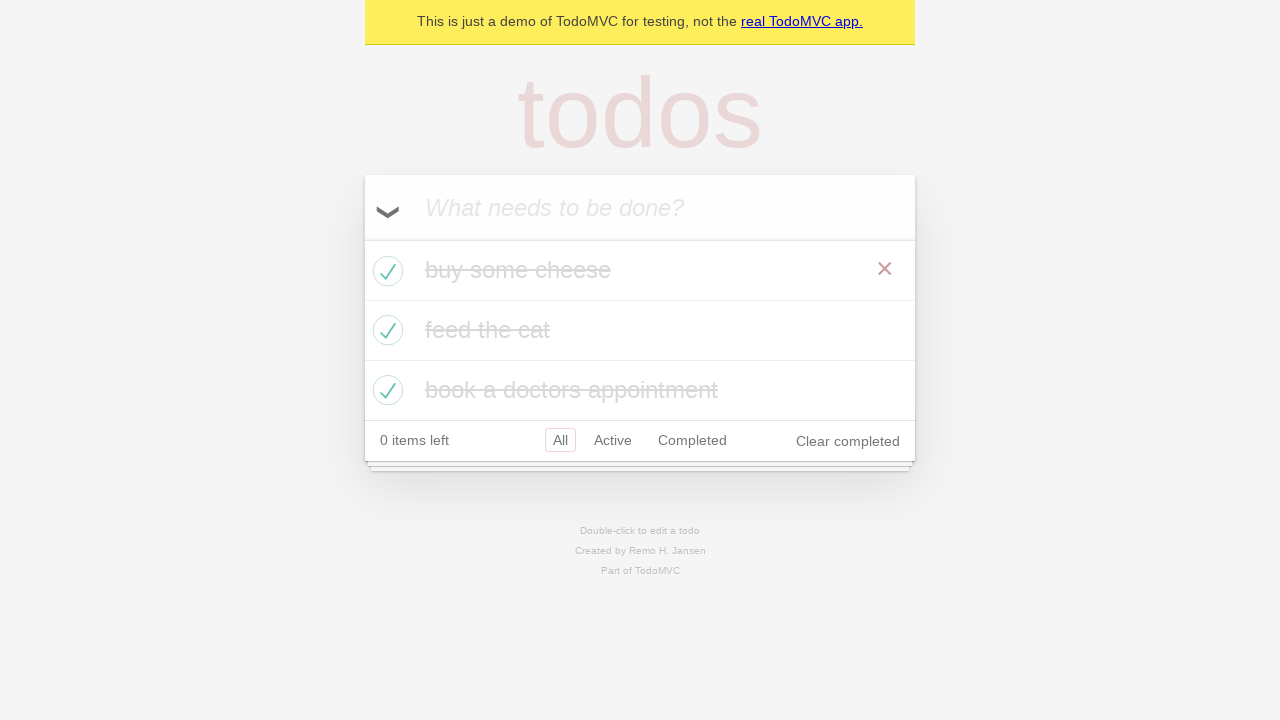